Fills the first name field on the practice form with "John"

Starting URL: https://demoqa.com/automation-practice-form

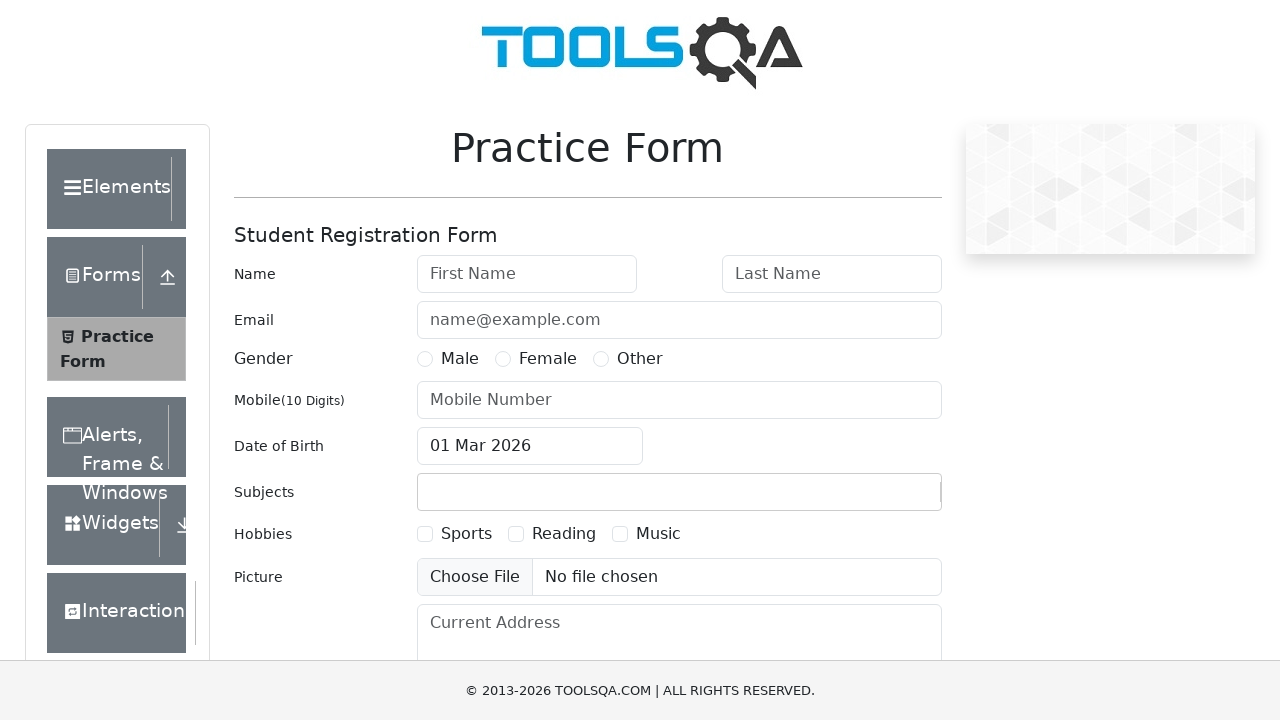

Navigated to practice form page
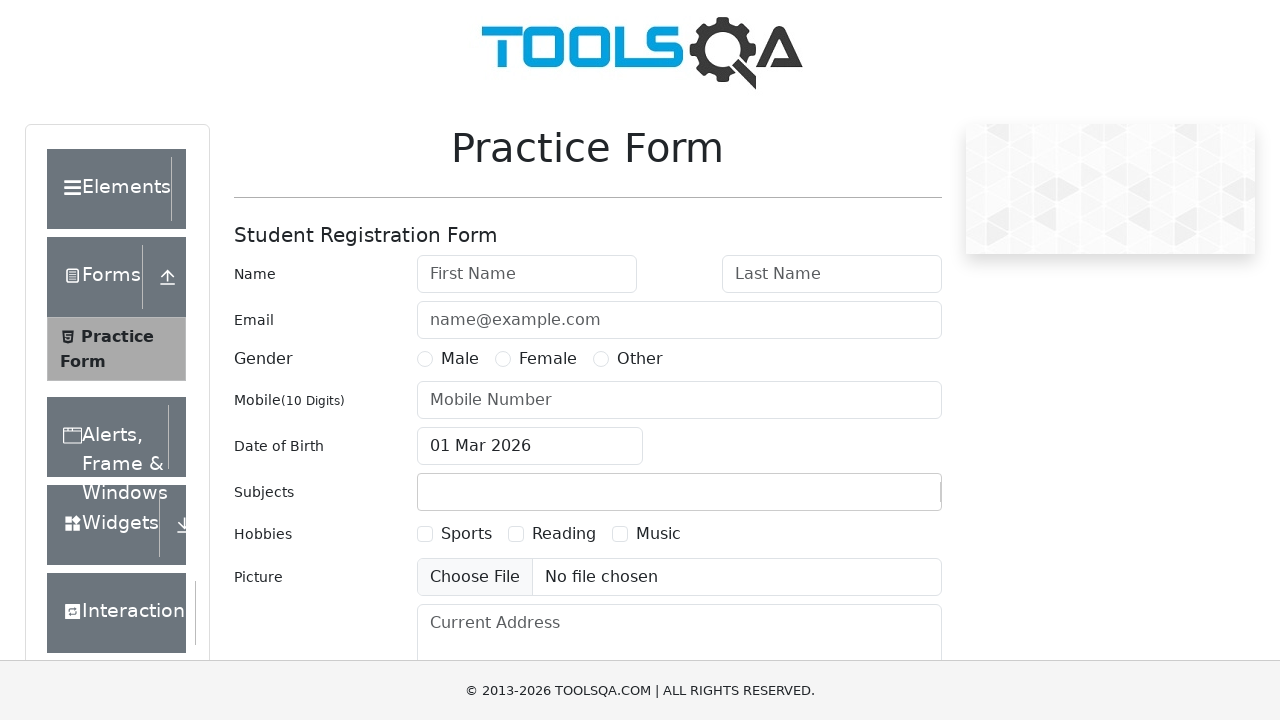

Filled first name field with 'John' on #firstName
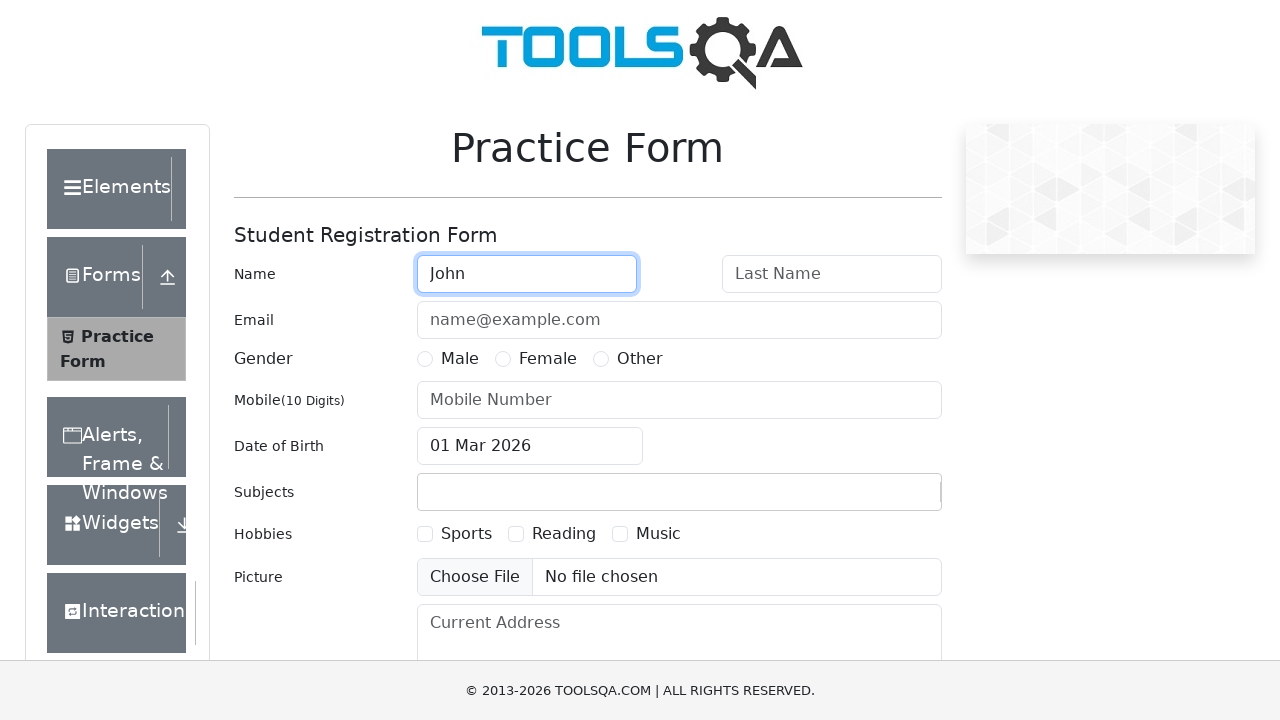

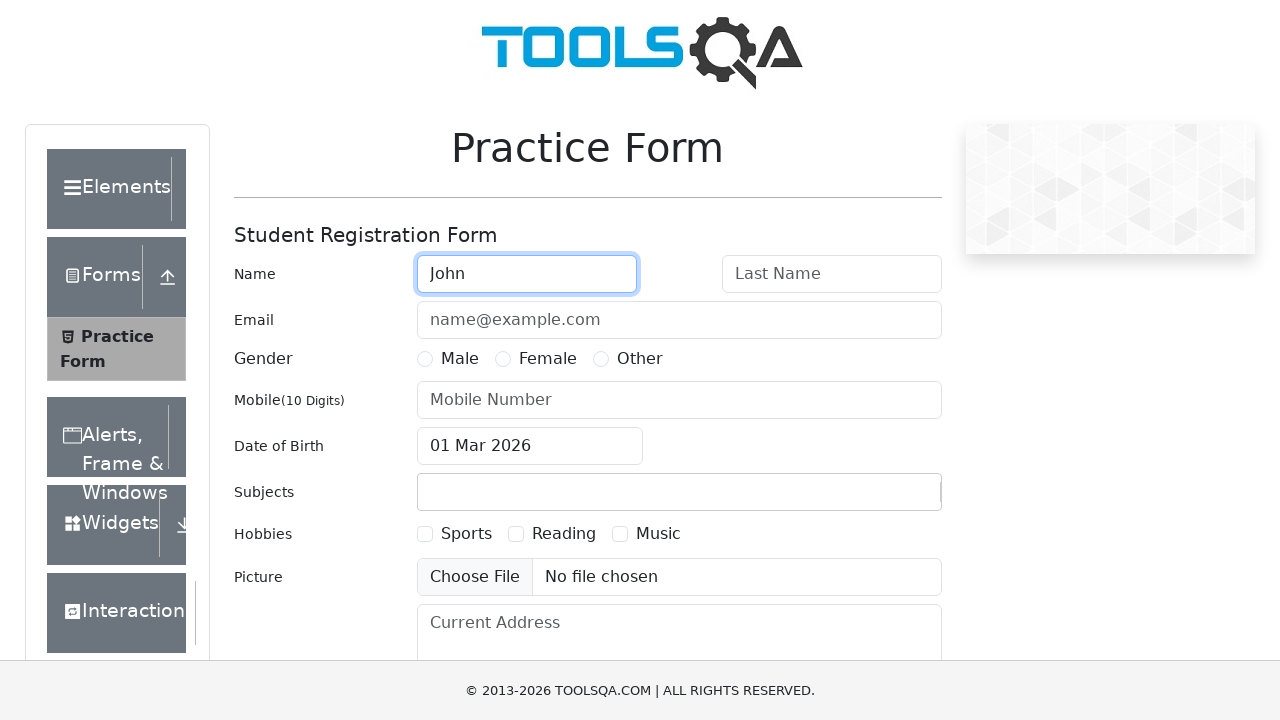